Tests navigation from REST Assured homepage to Getting Started documentation page

Starting URL: https://rest-assured.io/

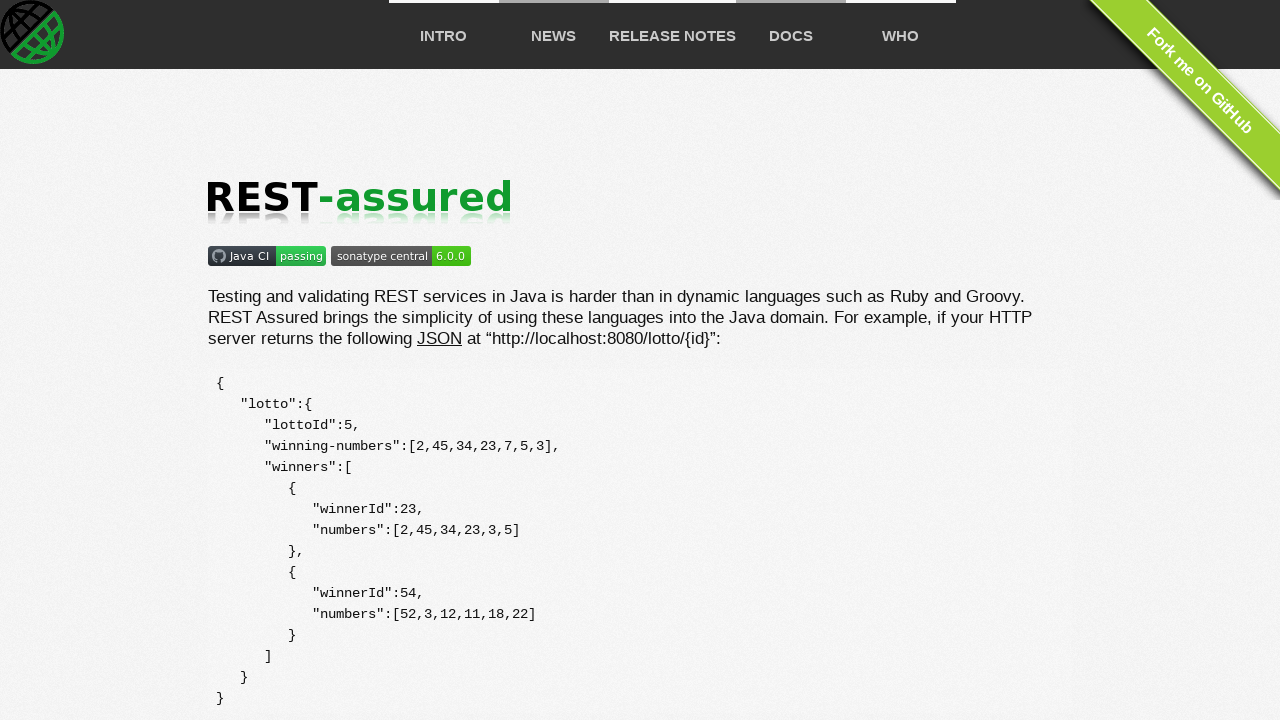

Clicked on Docs menu at (790, 36) on xpath=//ul//a[@href='#docs']
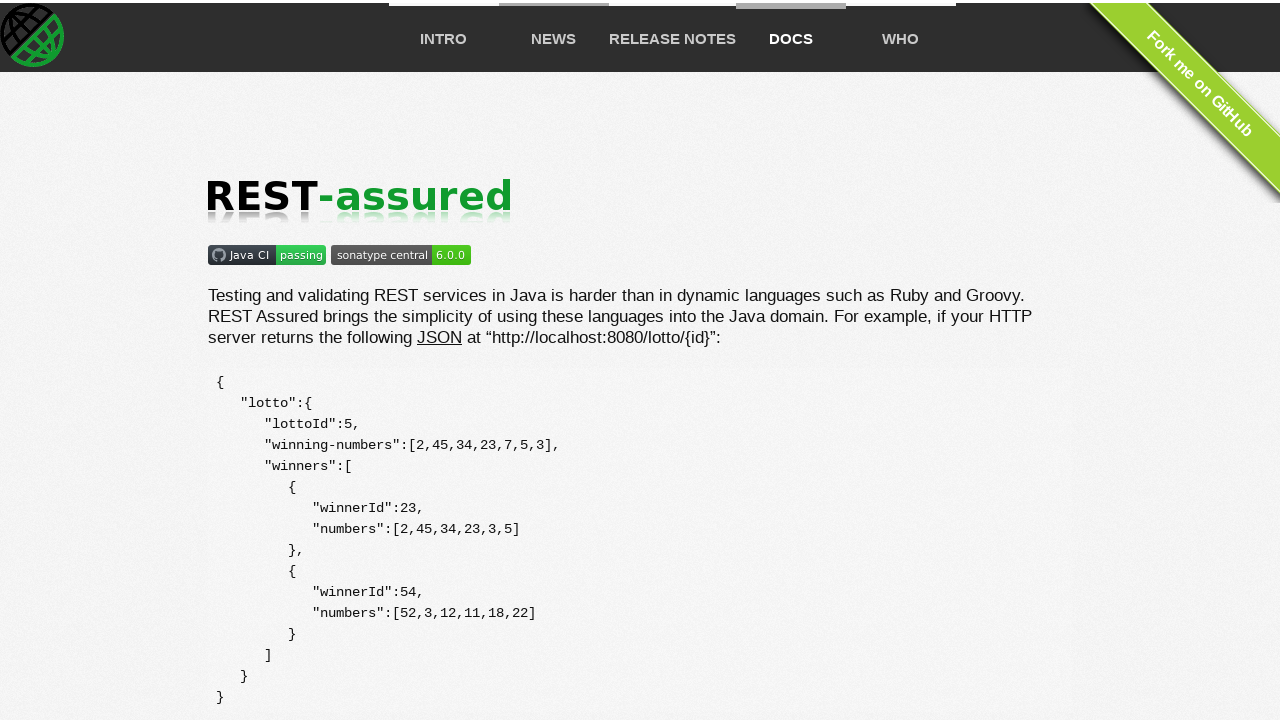

Located Getting Started link element
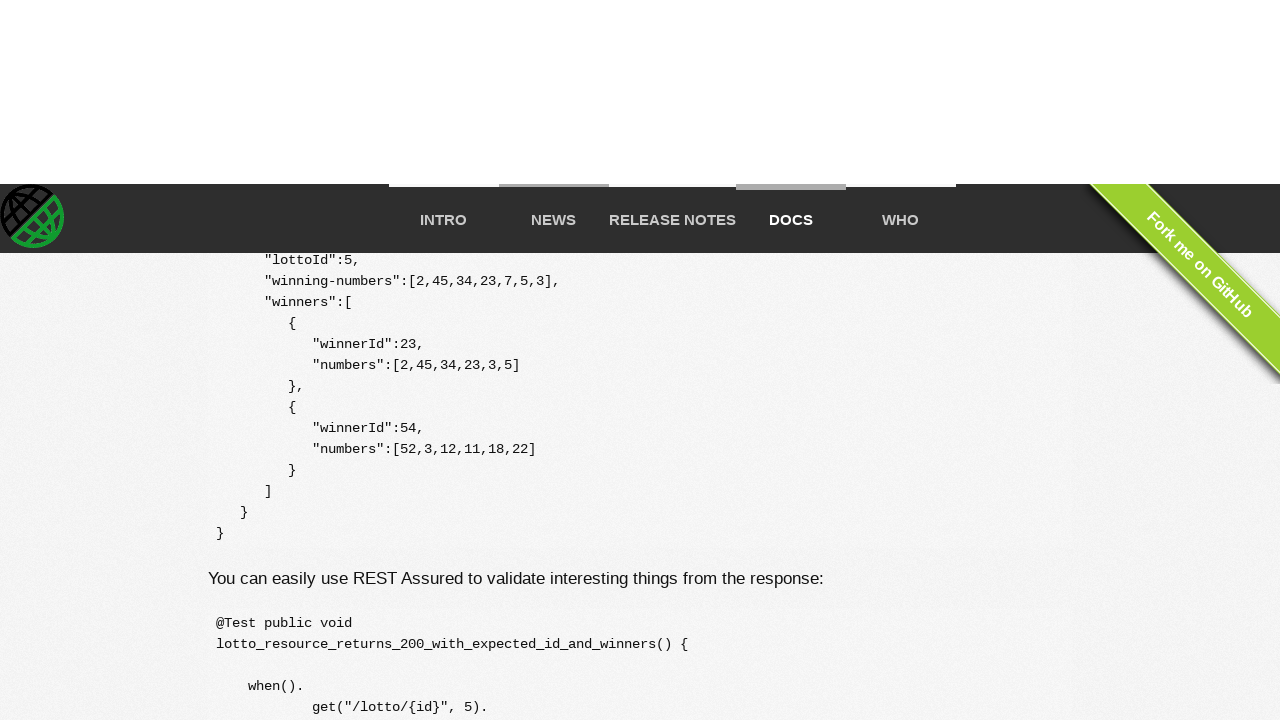

Clicked Getting Started link using JavaScript evaluation
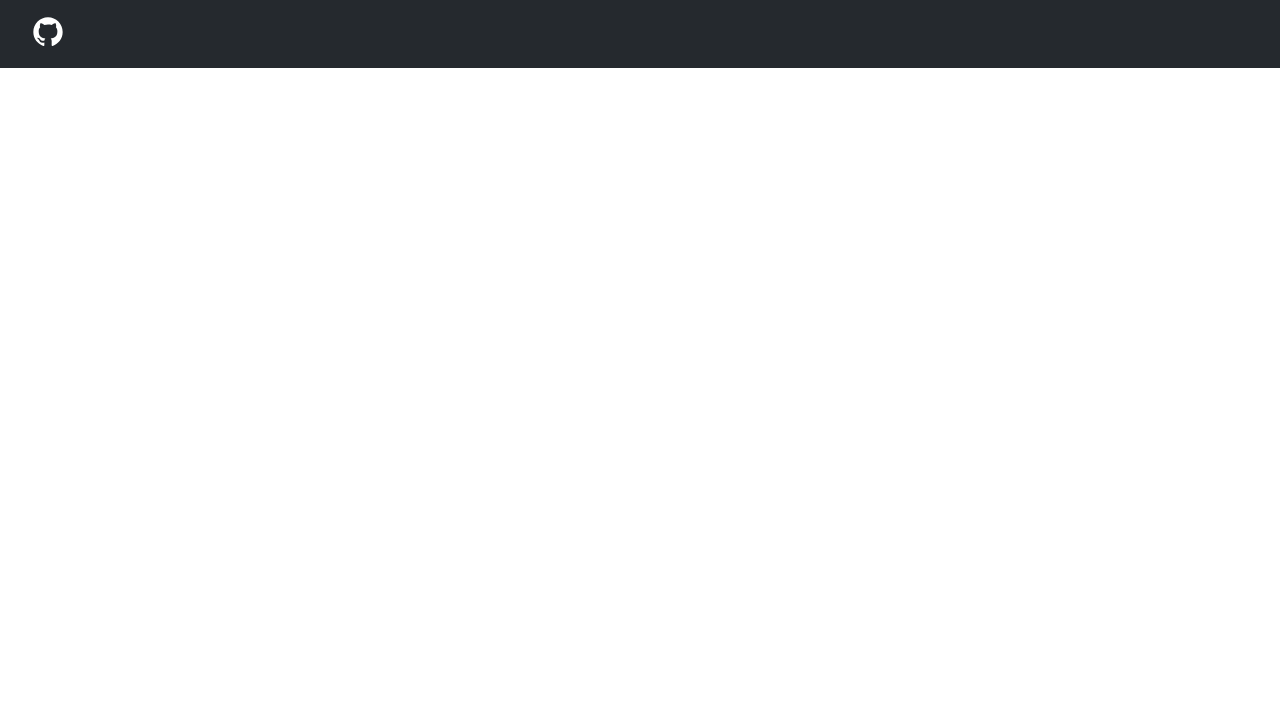

Getting Started page loaded and heading element appeared
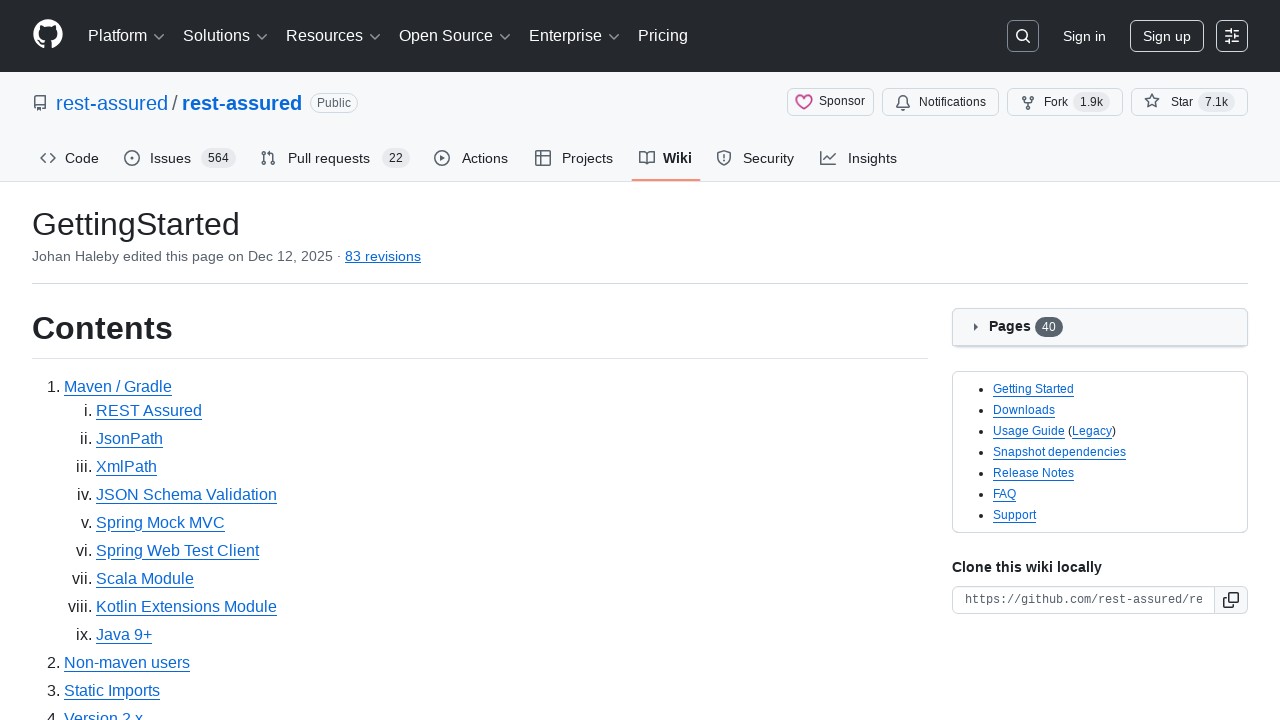

Verified navigation to Getting Started documentation page at correct URL
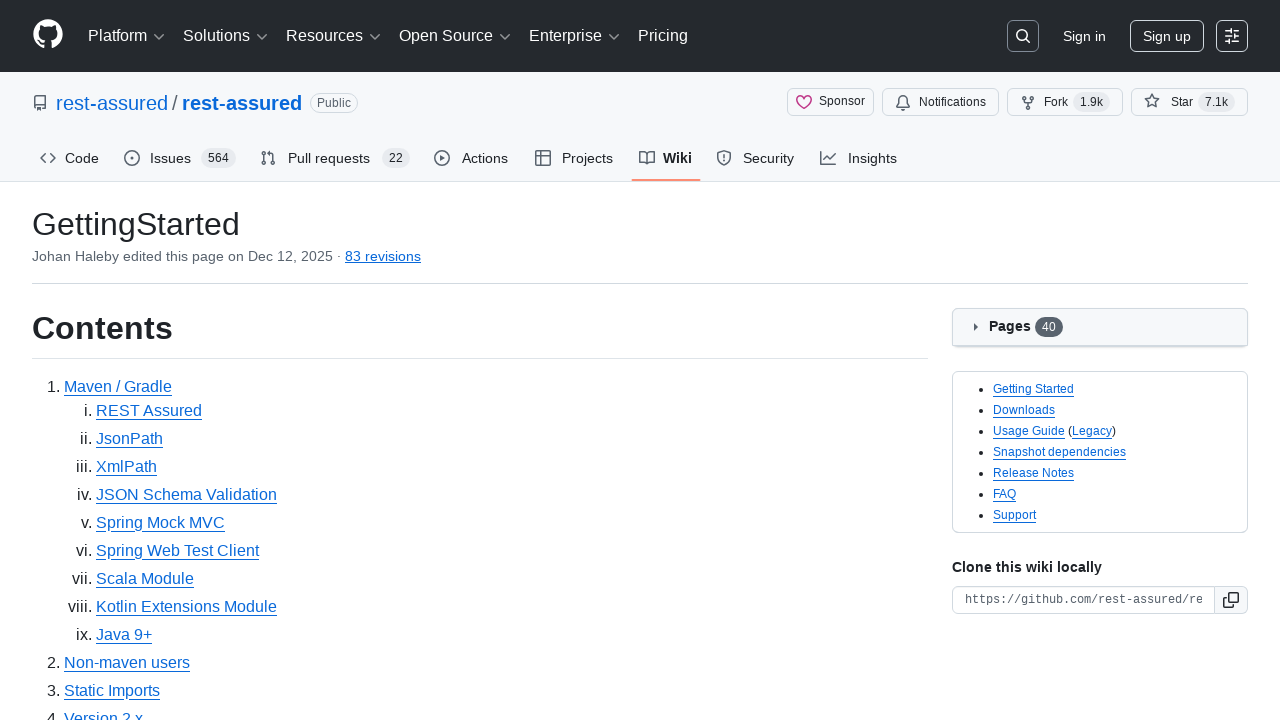

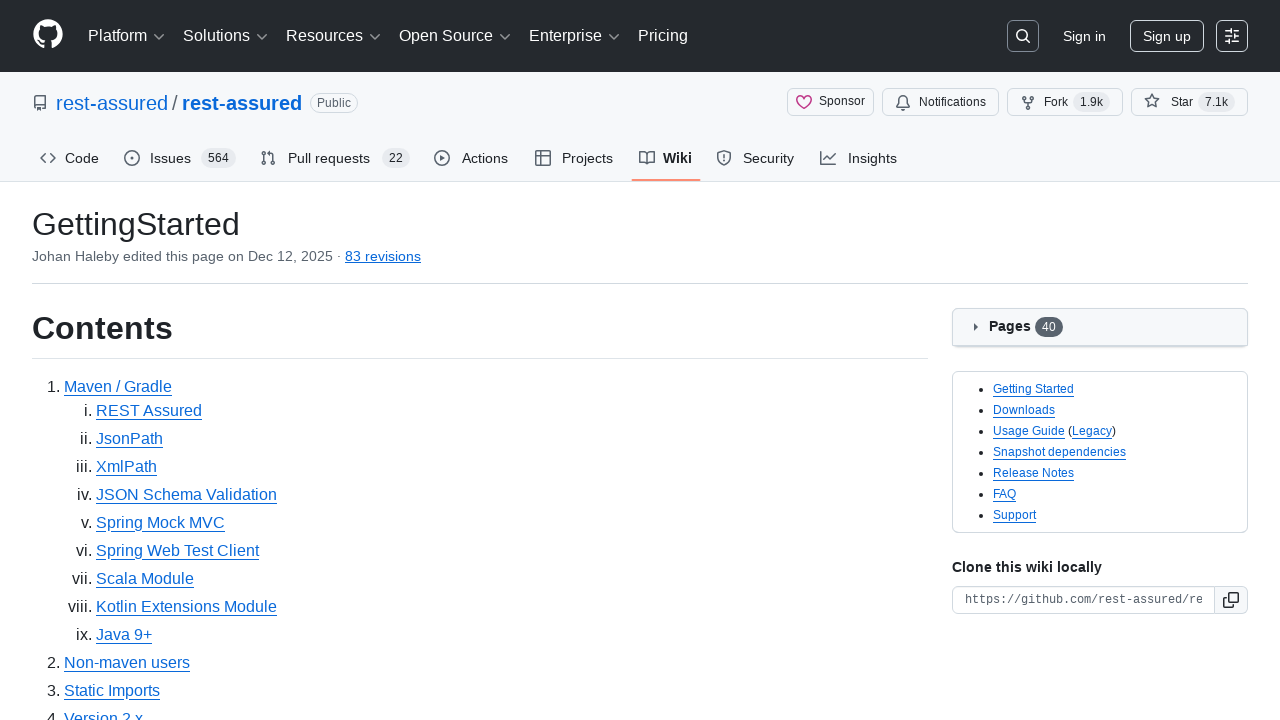